Tests handling a modern modal alert by clicking a button and verifying the modal content appears

Starting URL: https://letcode.in/alert

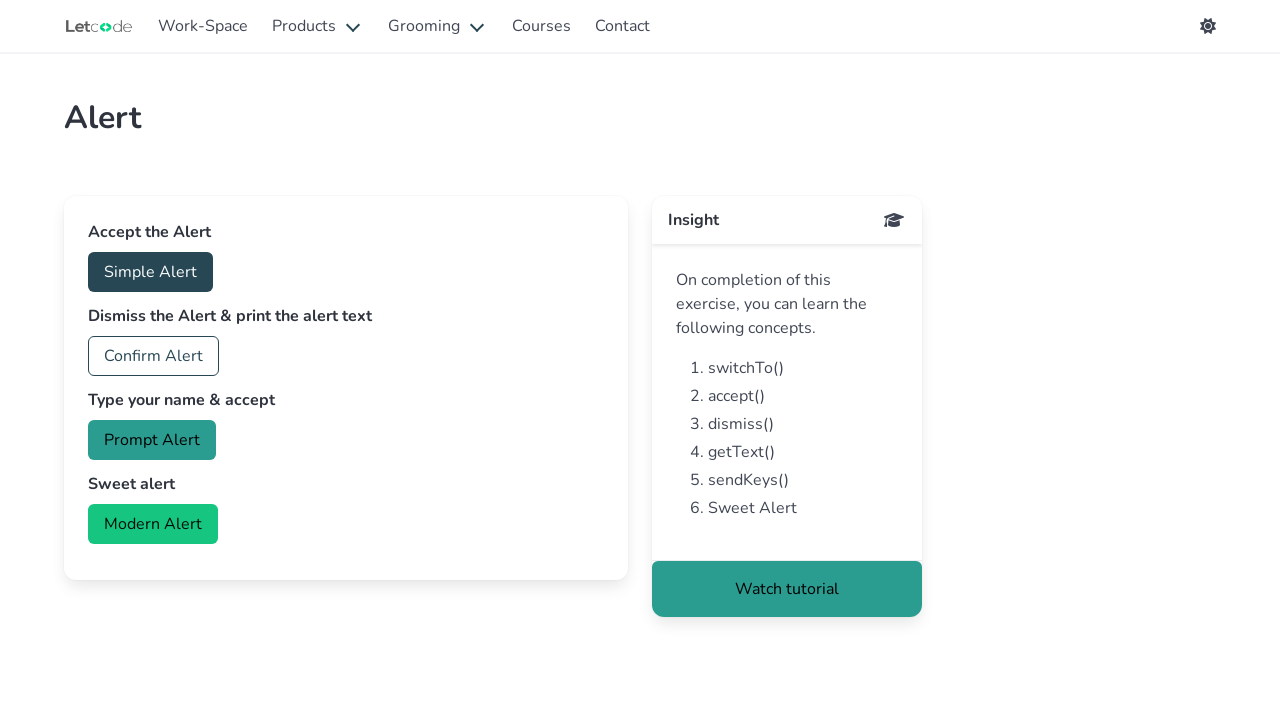

Clicked the modern alert button at (153, 524) on internal:role=button[name="modern alert"i]
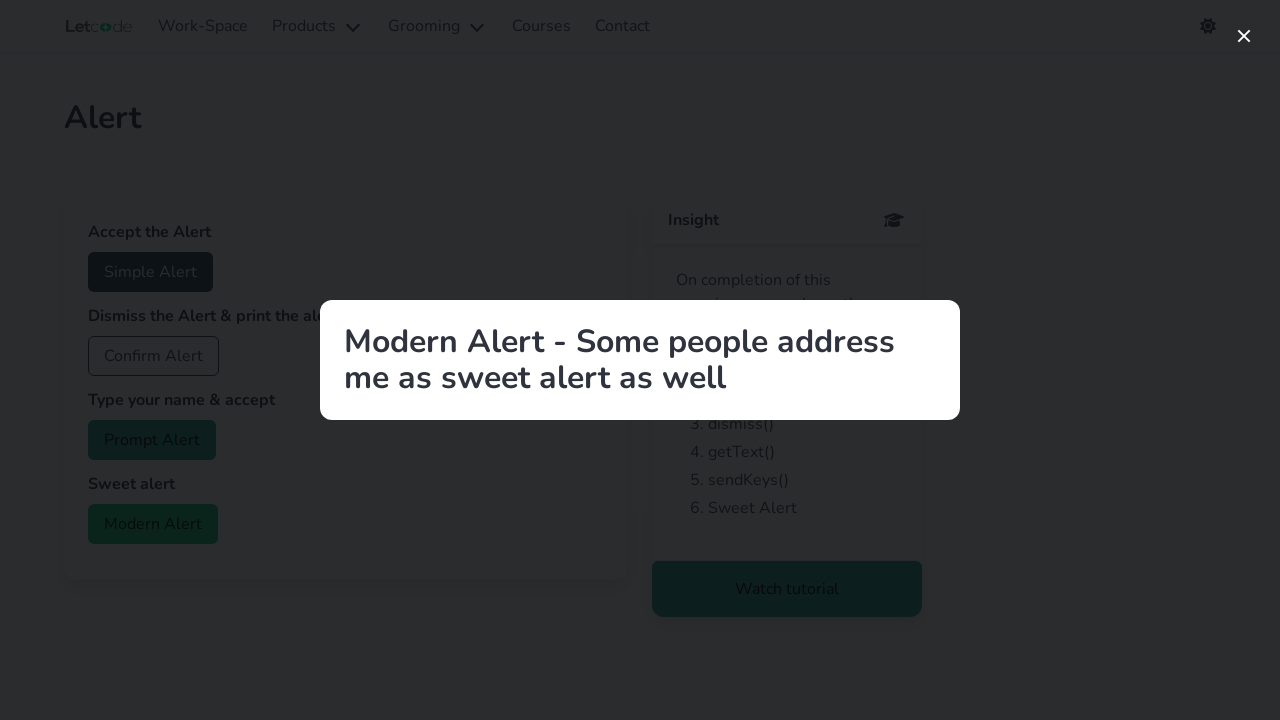

Modal content appeared and is now visible
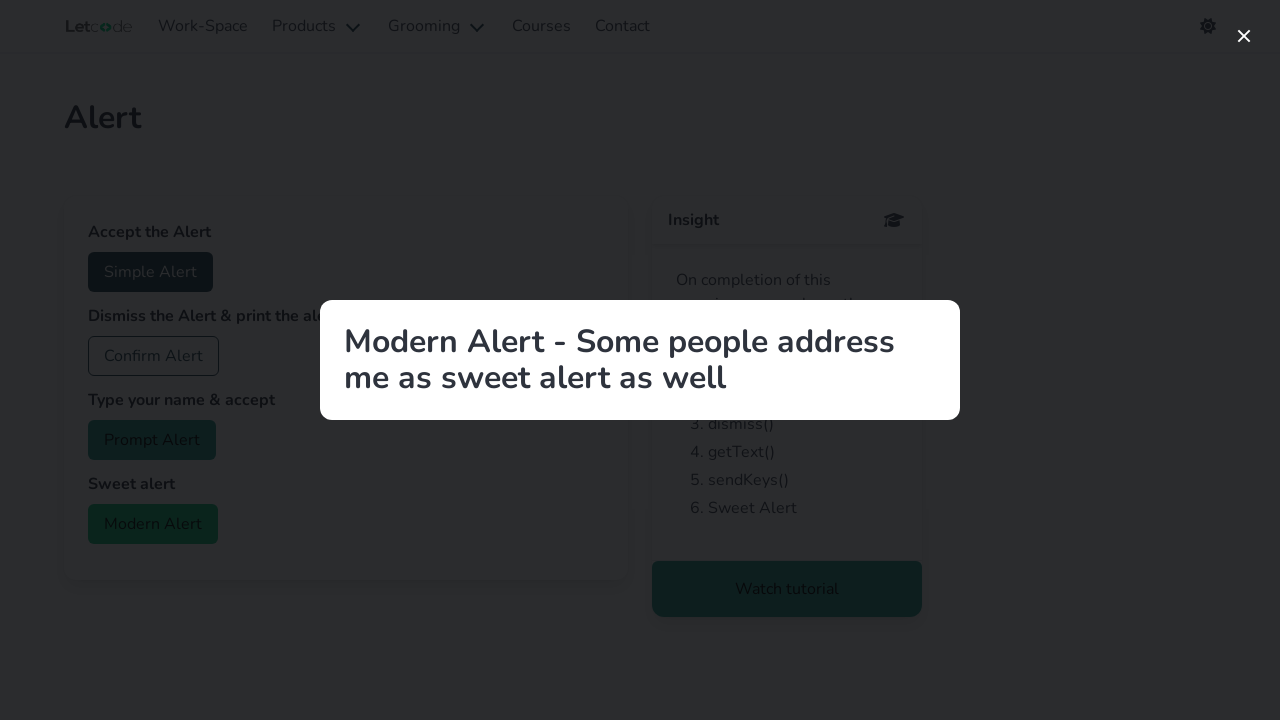

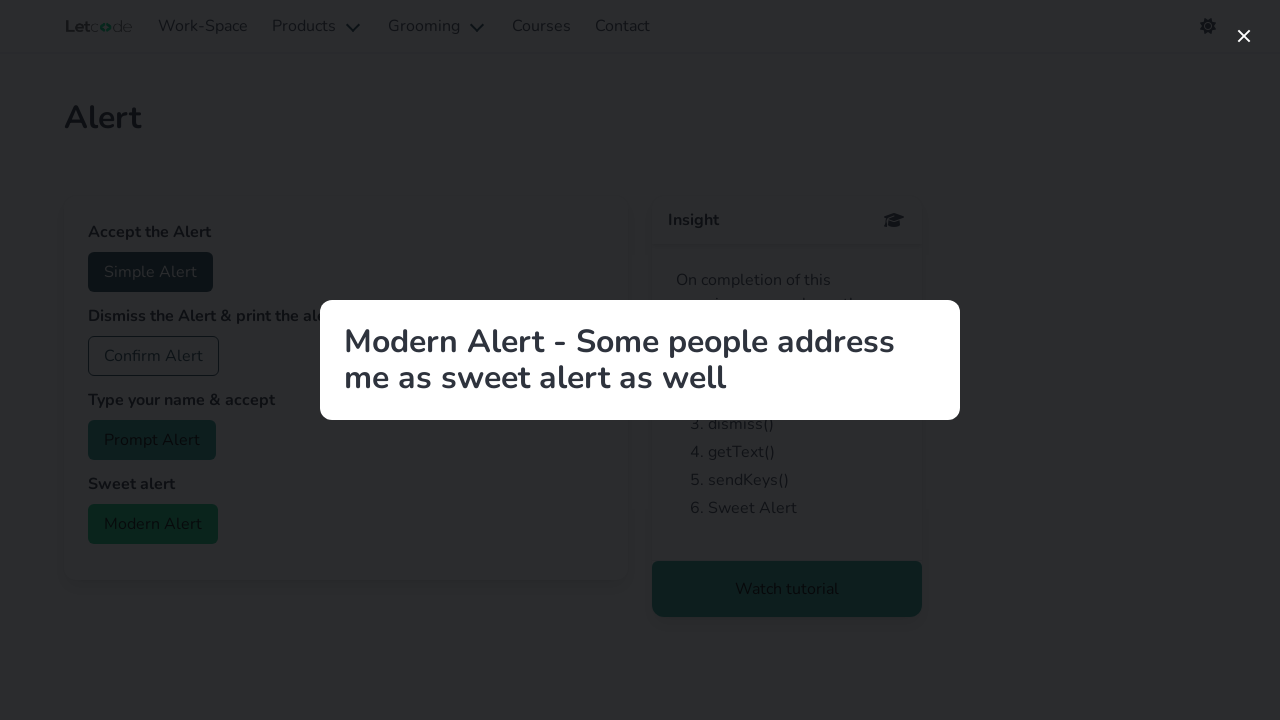